Tests filling out a practice registration form with personal details including name, email, gender selection, phone number, date of birth, and subjects

Starting URL: https://demoqa.com/automation-practice-form

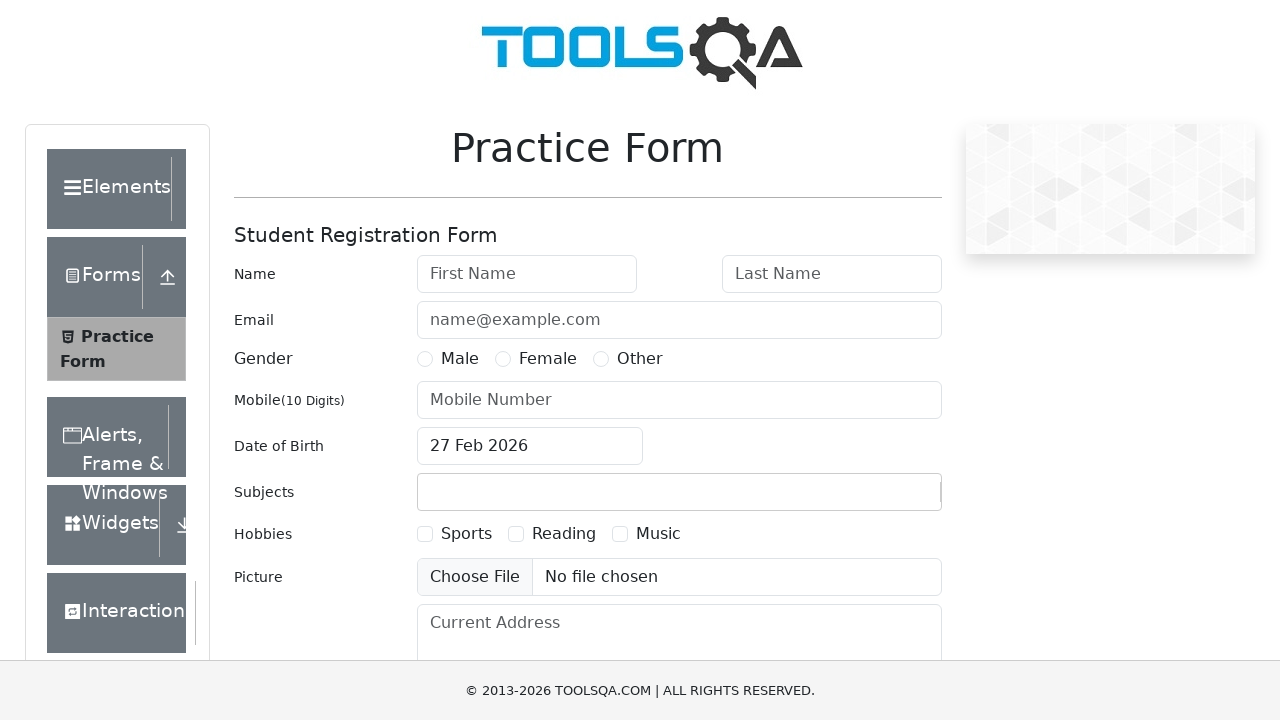

Filled first name field with 'Mohammad' on #firstName
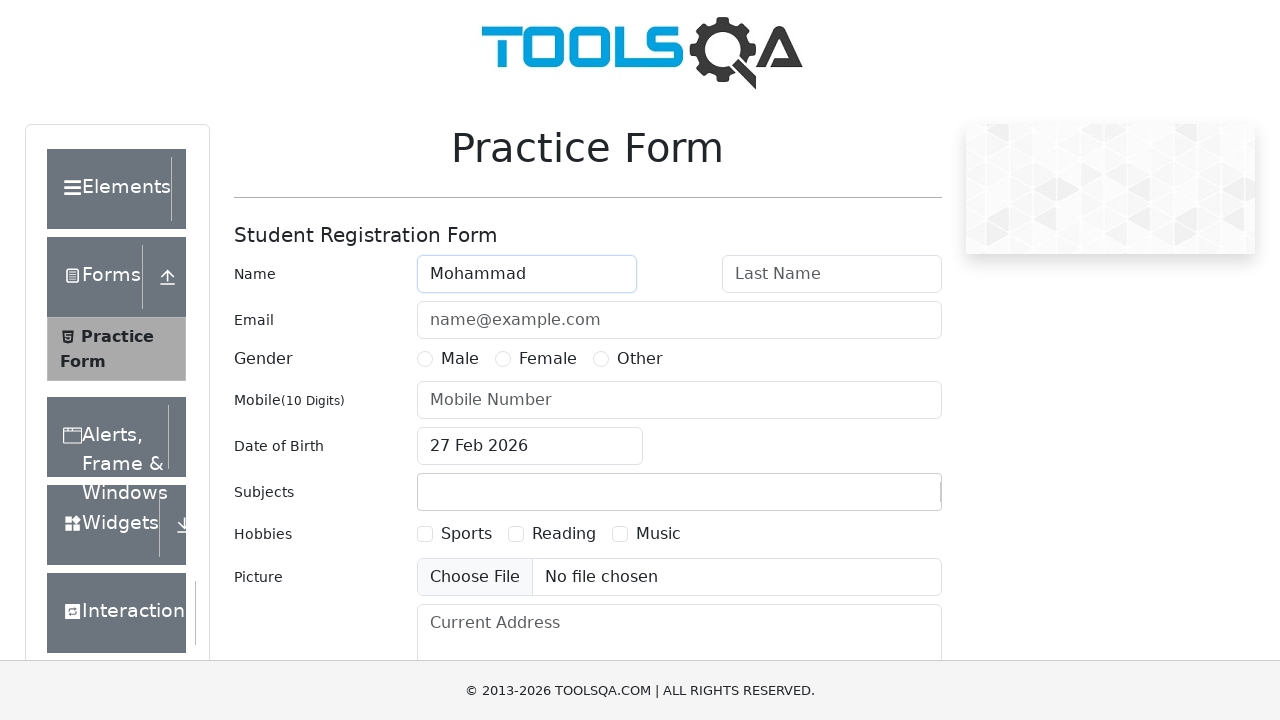

Filled last name field with 'Shahnawaz' on #lastName
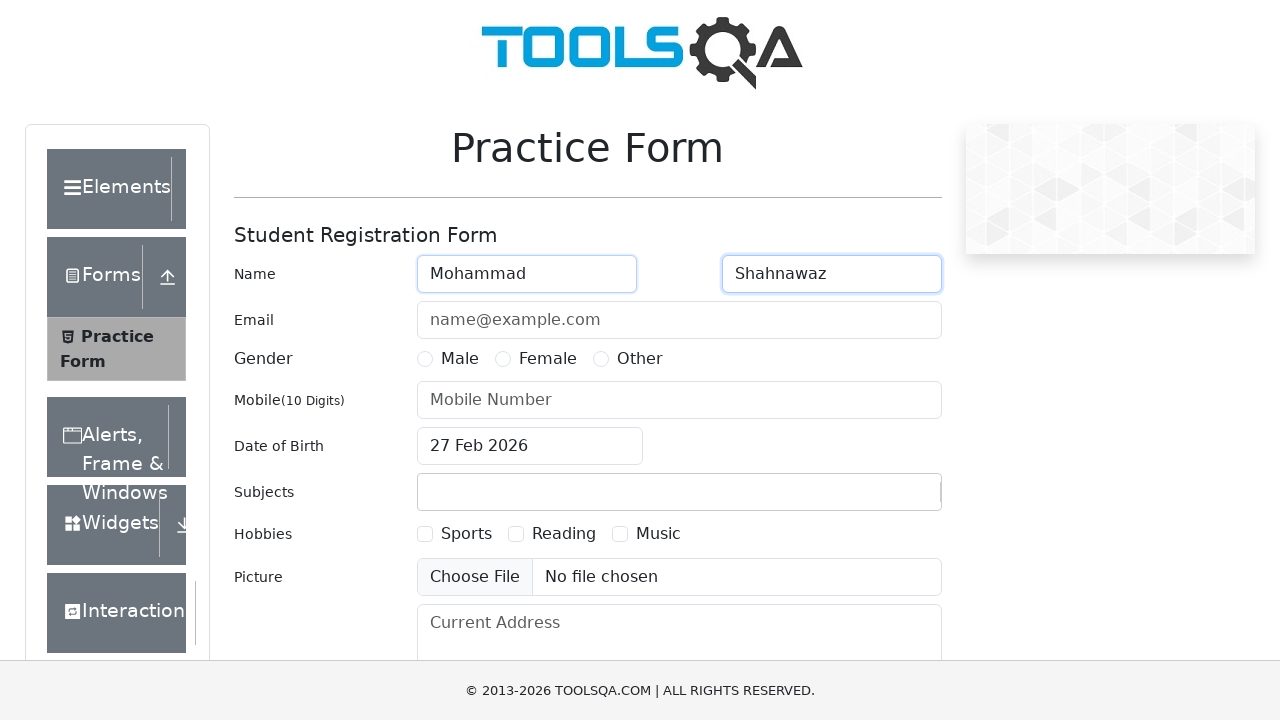

Filled email field with 'kazonline@gmail.com' on #userEmail
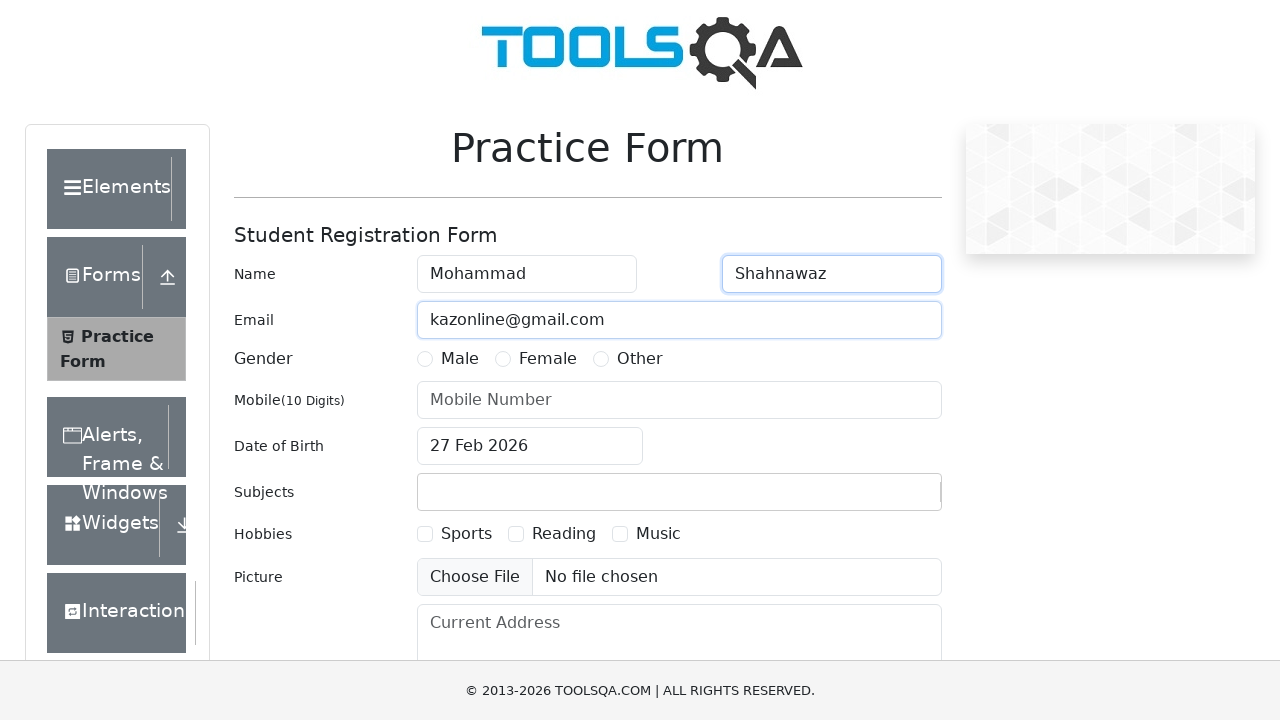

Selected gender option - Male at (460, 359) on label[for='gender-radio-1']
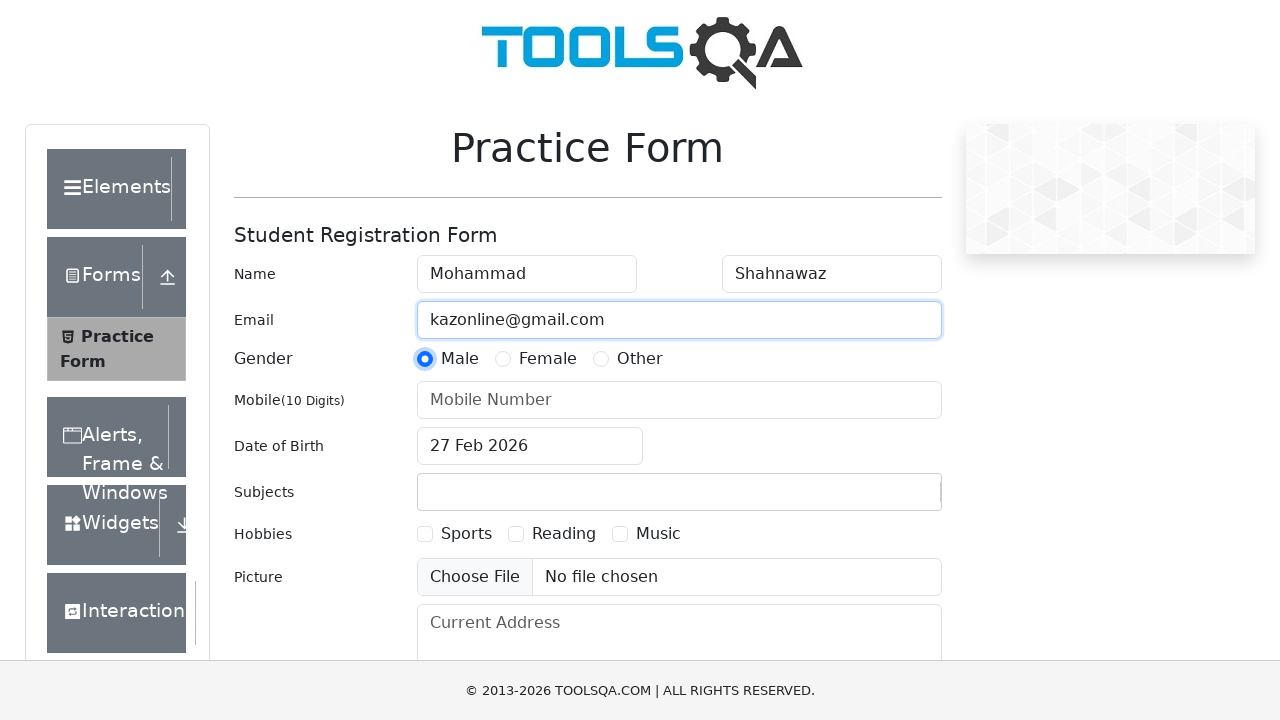

Selected gender option - Female at (548, 359) on label[for='gender-radio-2']
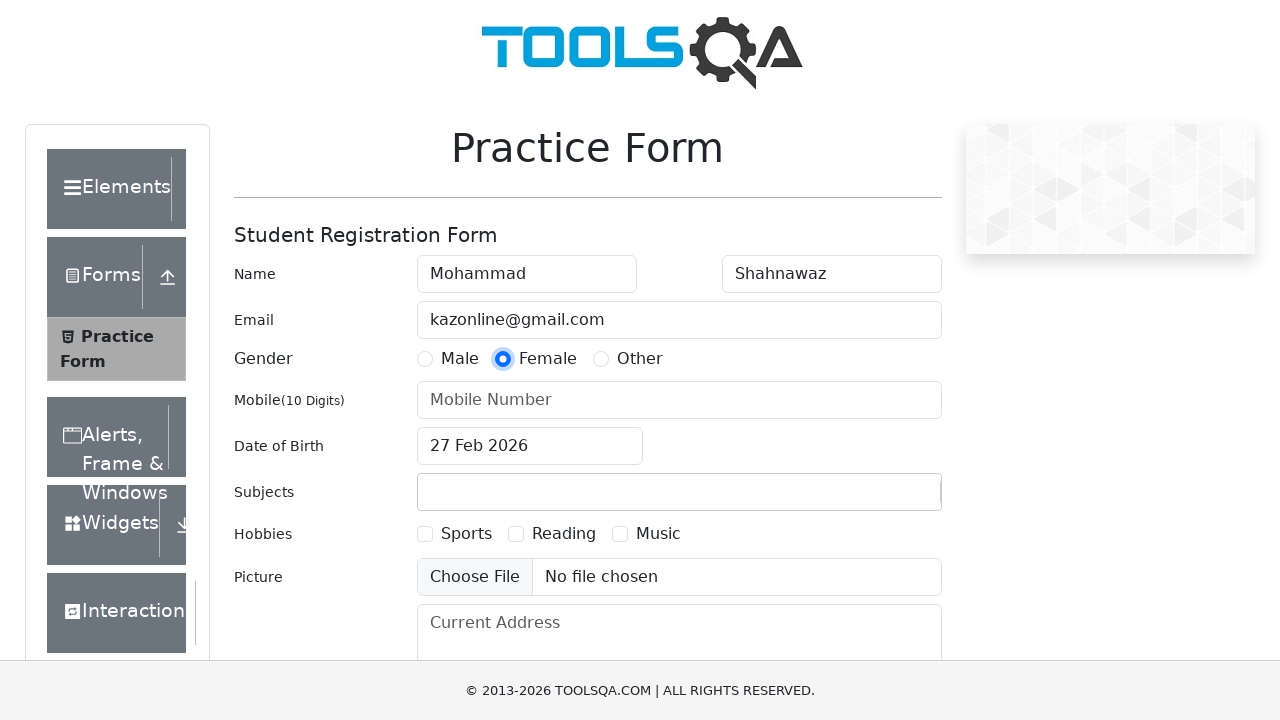

Selected gender option - Other at (640, 359) on label[for='gender-radio-3']
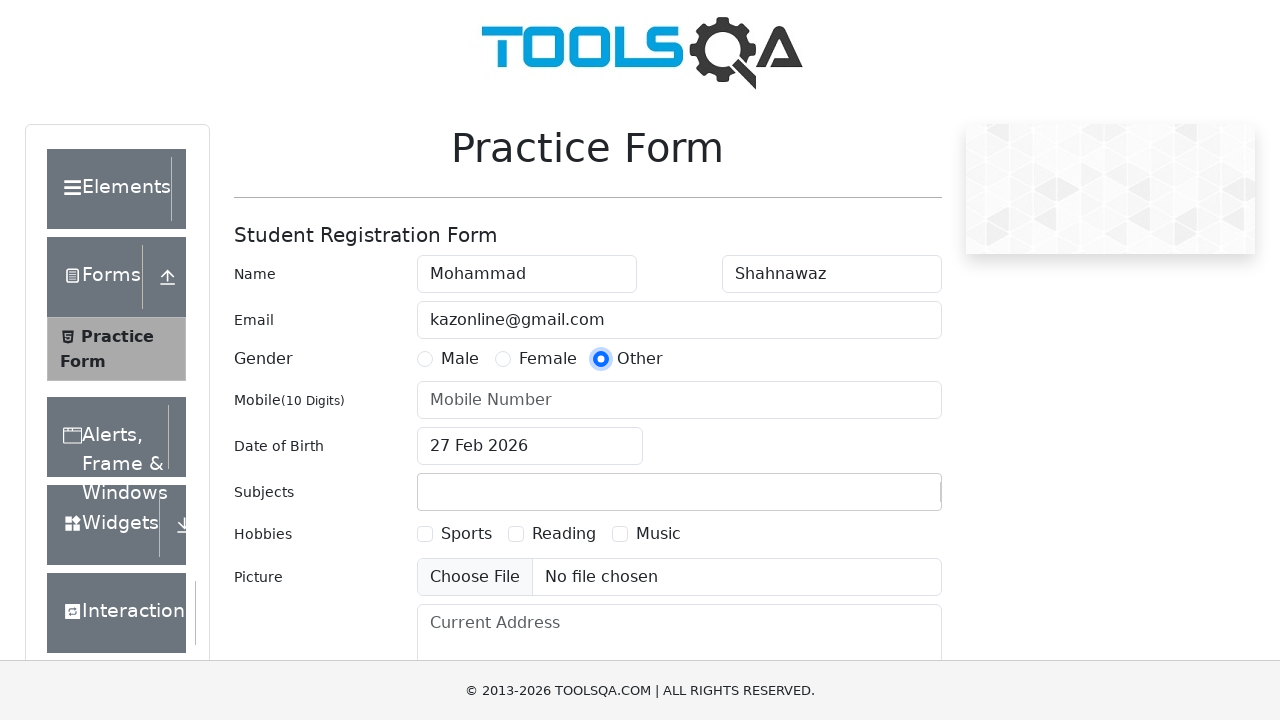

Filled phone number field with '6789012345' on #userNumber
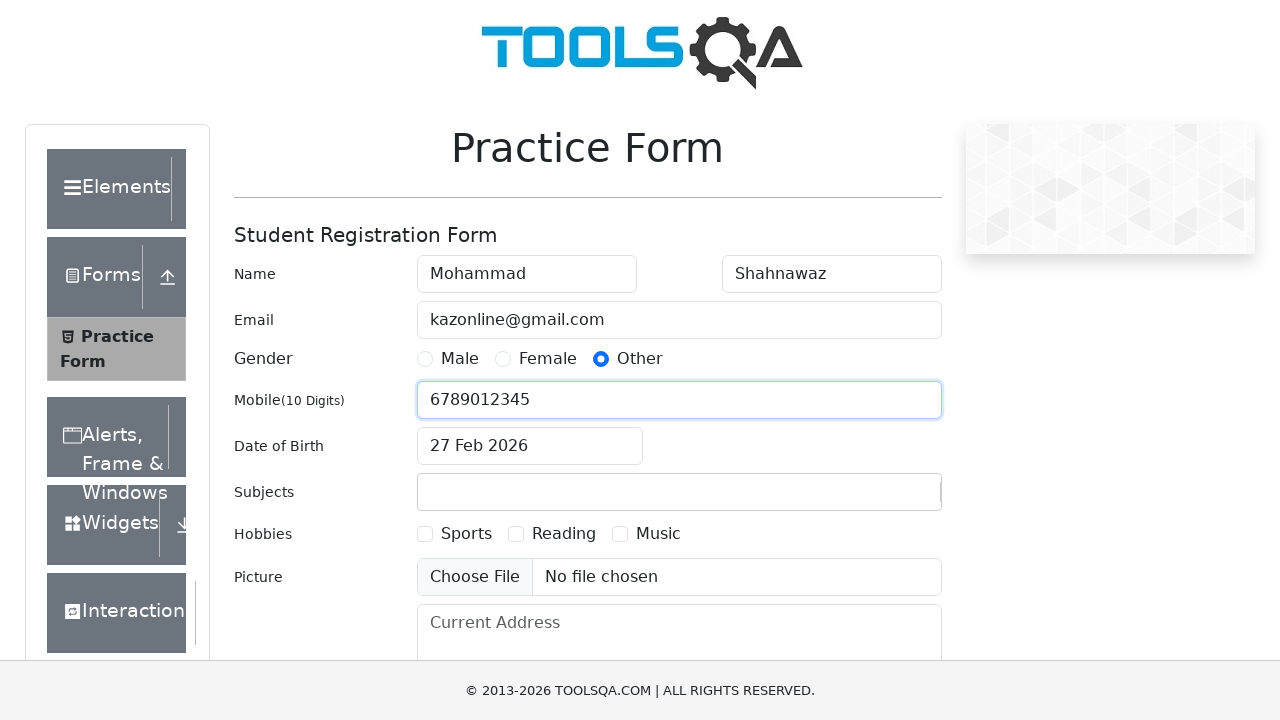

Clicked date of birth input to open calendar at (530, 446) on #dateOfBirthInput
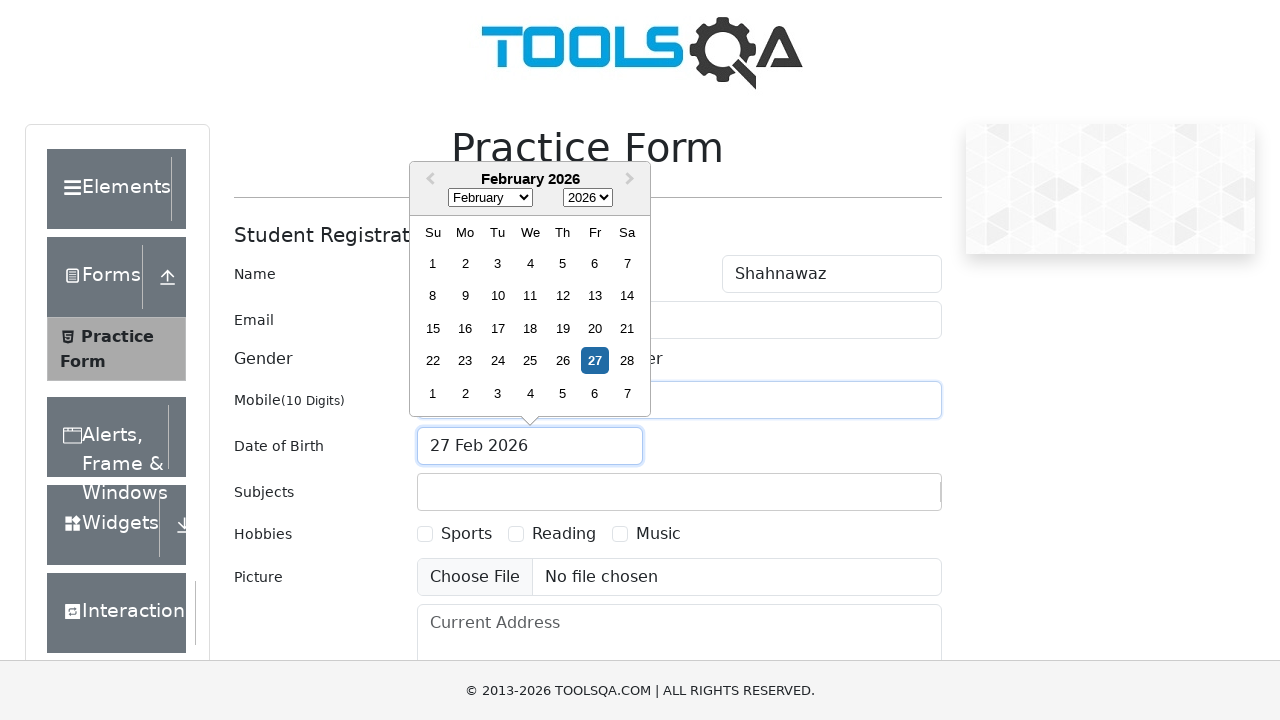

Selected day 25 from the calendar at (530, 361) on xpath=//div[text()='25']
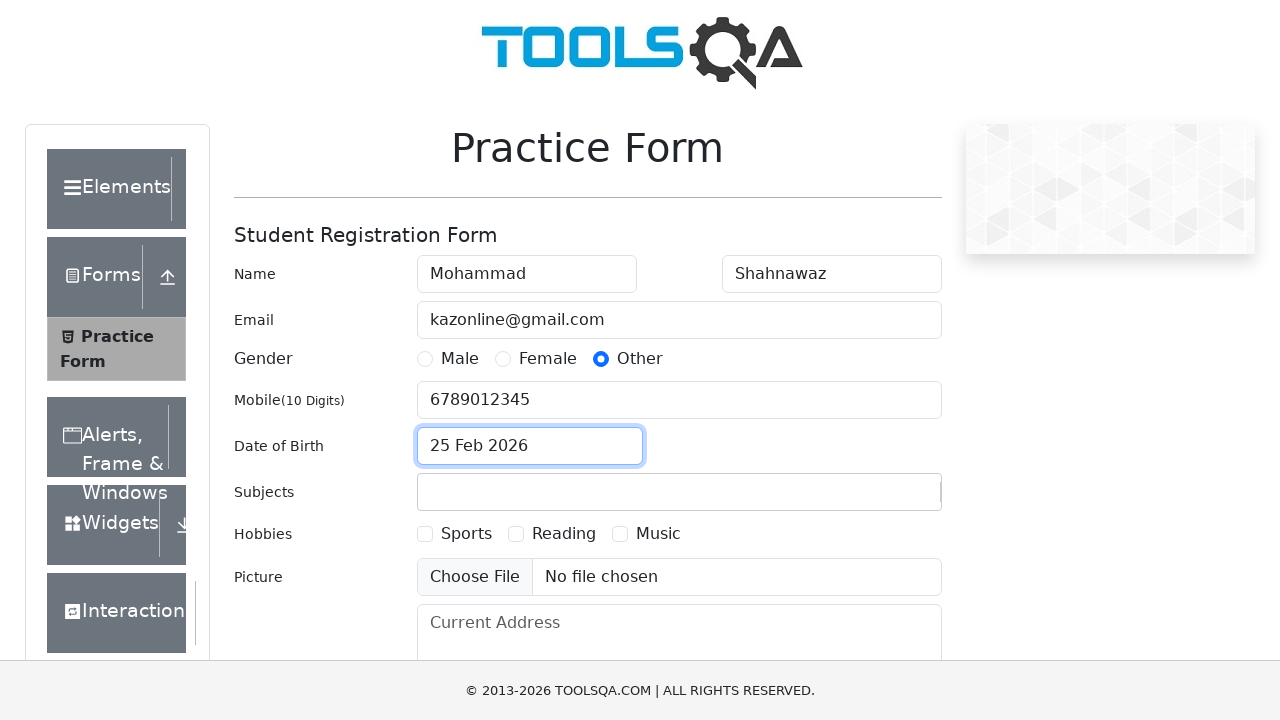

Filled subjects input field with 'Maths' on #subjectsInput
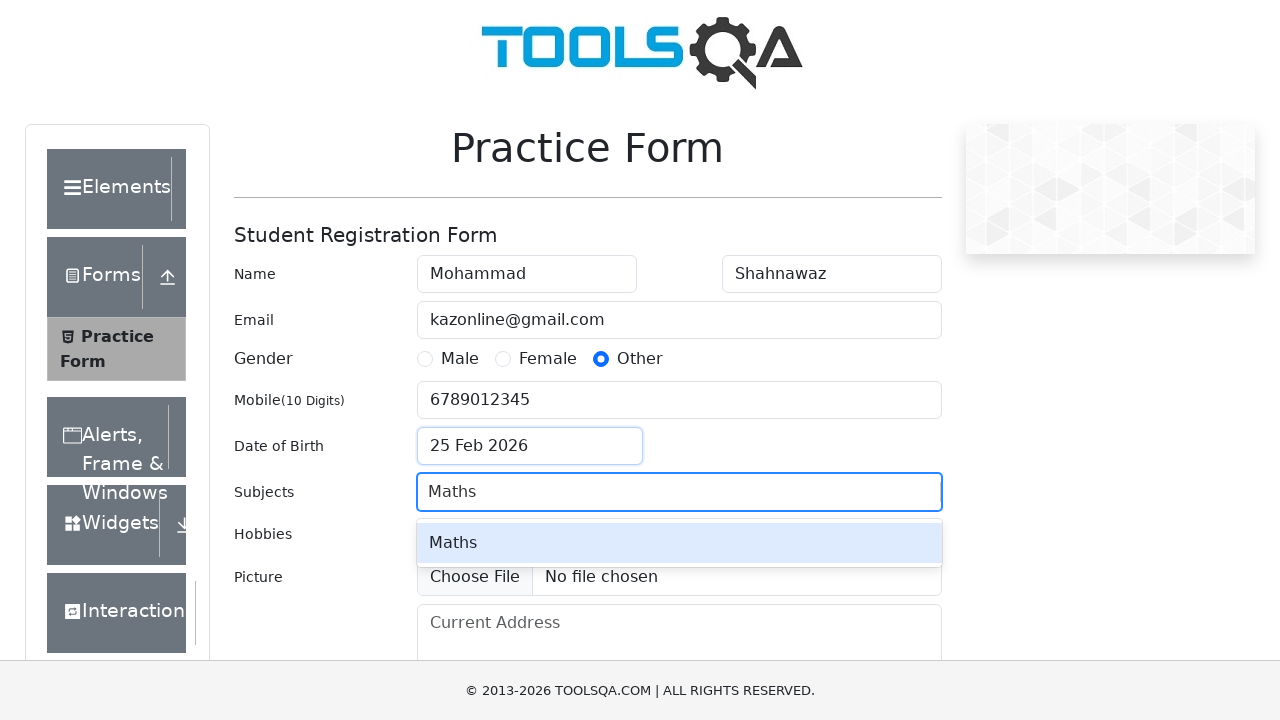

Selected 'Maths' from autocomplete dropdown at (679, 543) on xpath=//*[text()='Maths']
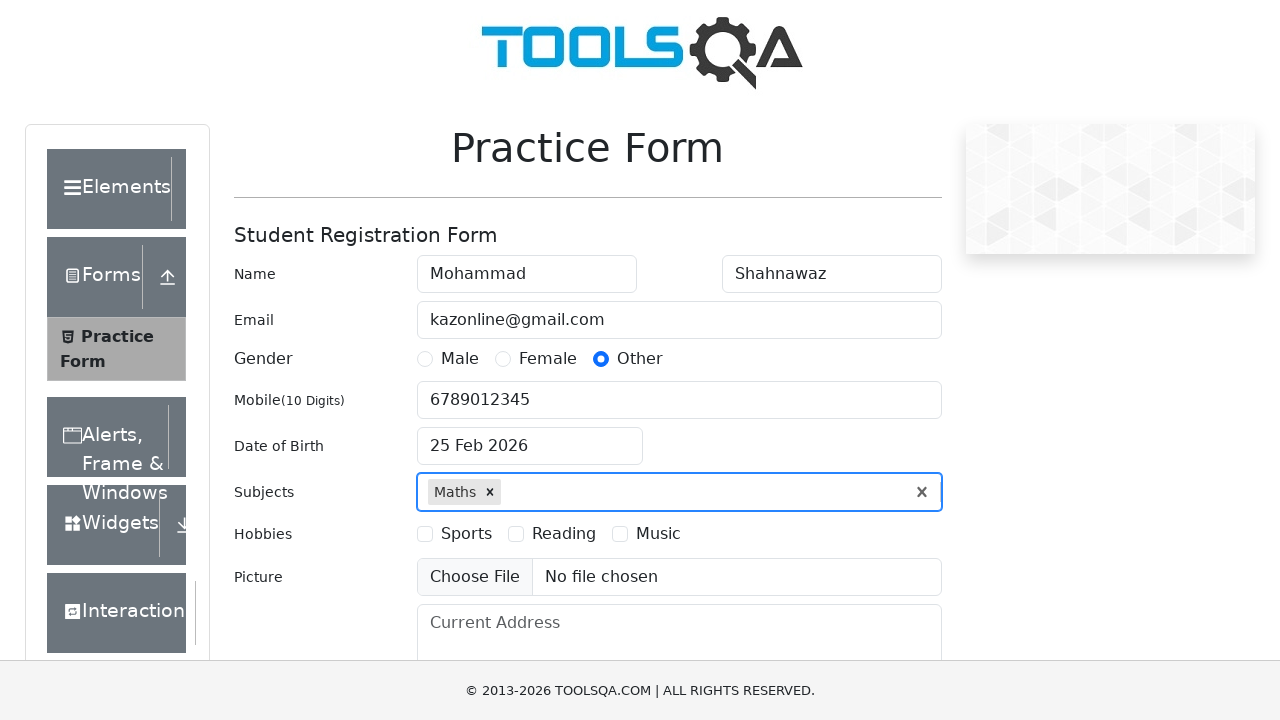

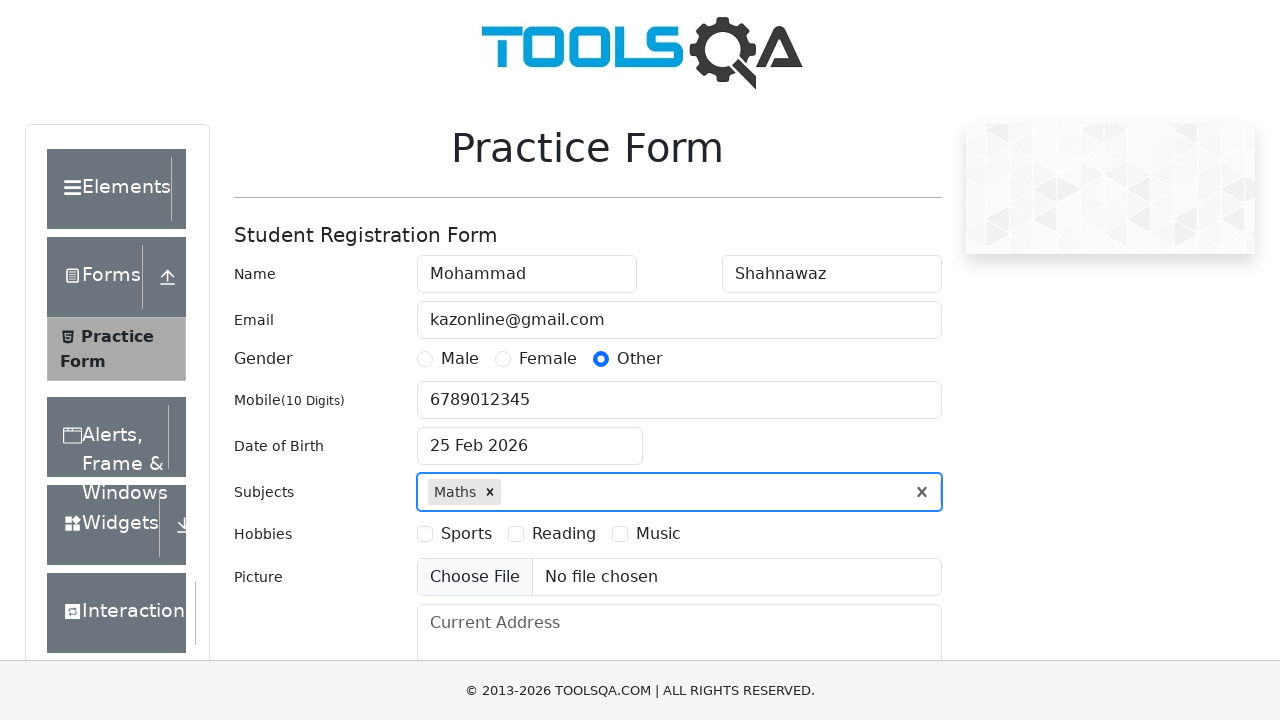